Tests drag and drop functionality on jQuery UI demo page by dragging an element into a droppable area

Starting URL: https://jqueryui.com/droppable

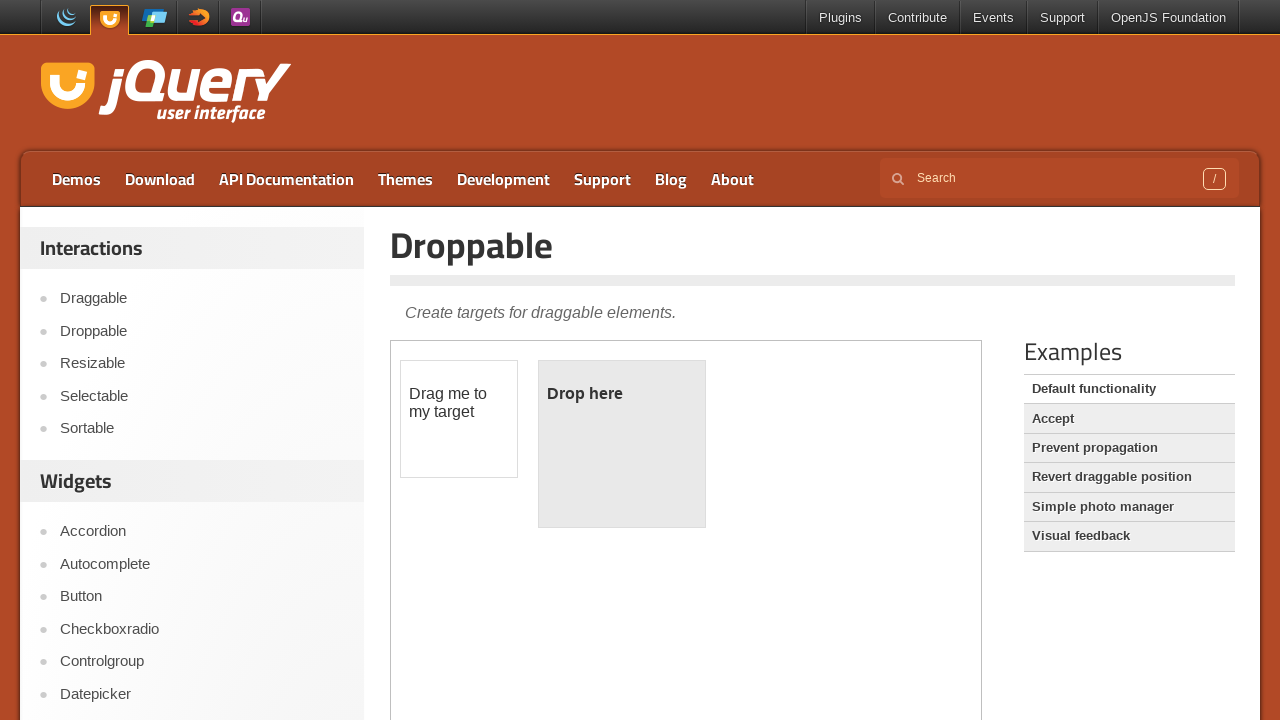

Located the demo iframe for droppable functionality
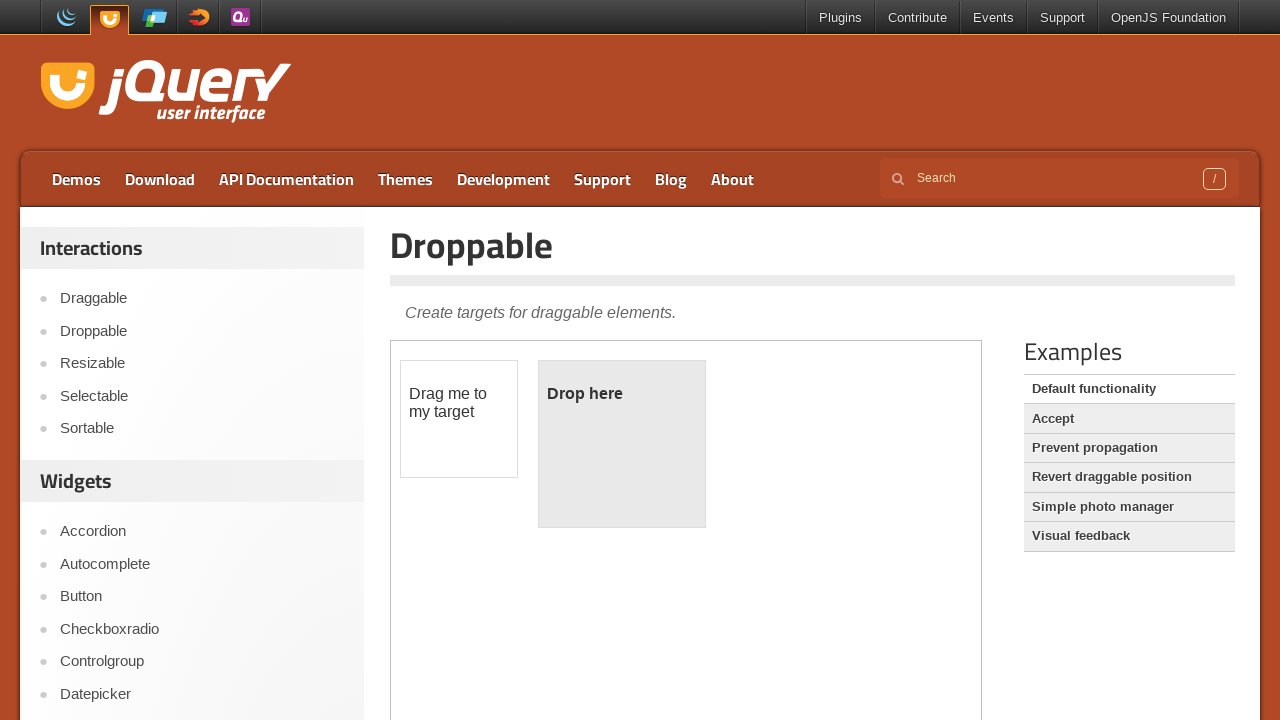

Located the draggable element
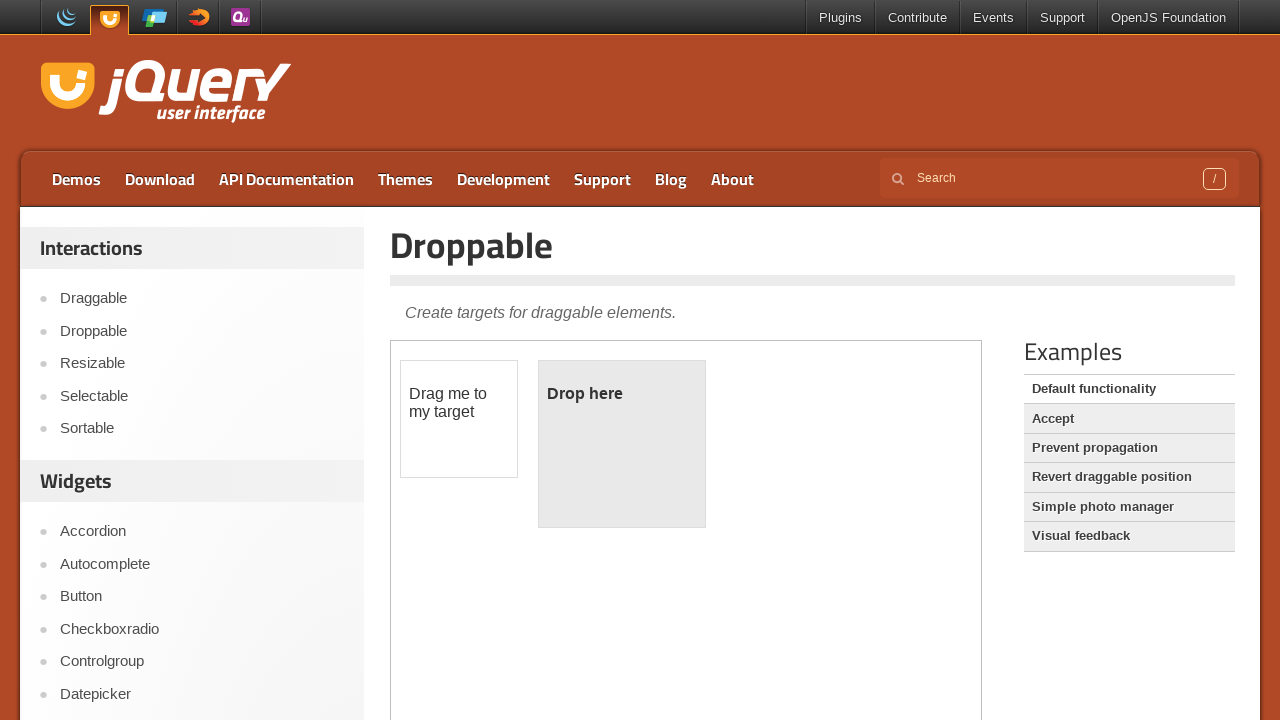

Located the droppable target element
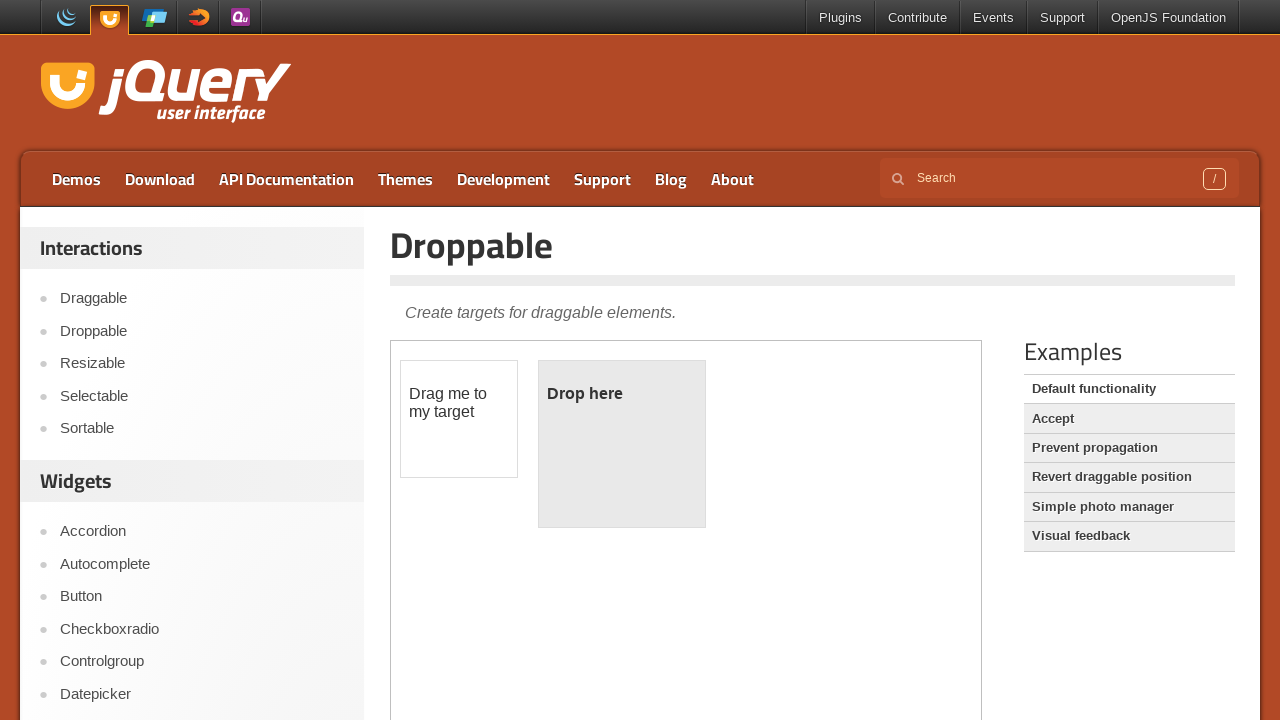

Dragged the draggable element into the droppable area at (622, 444)
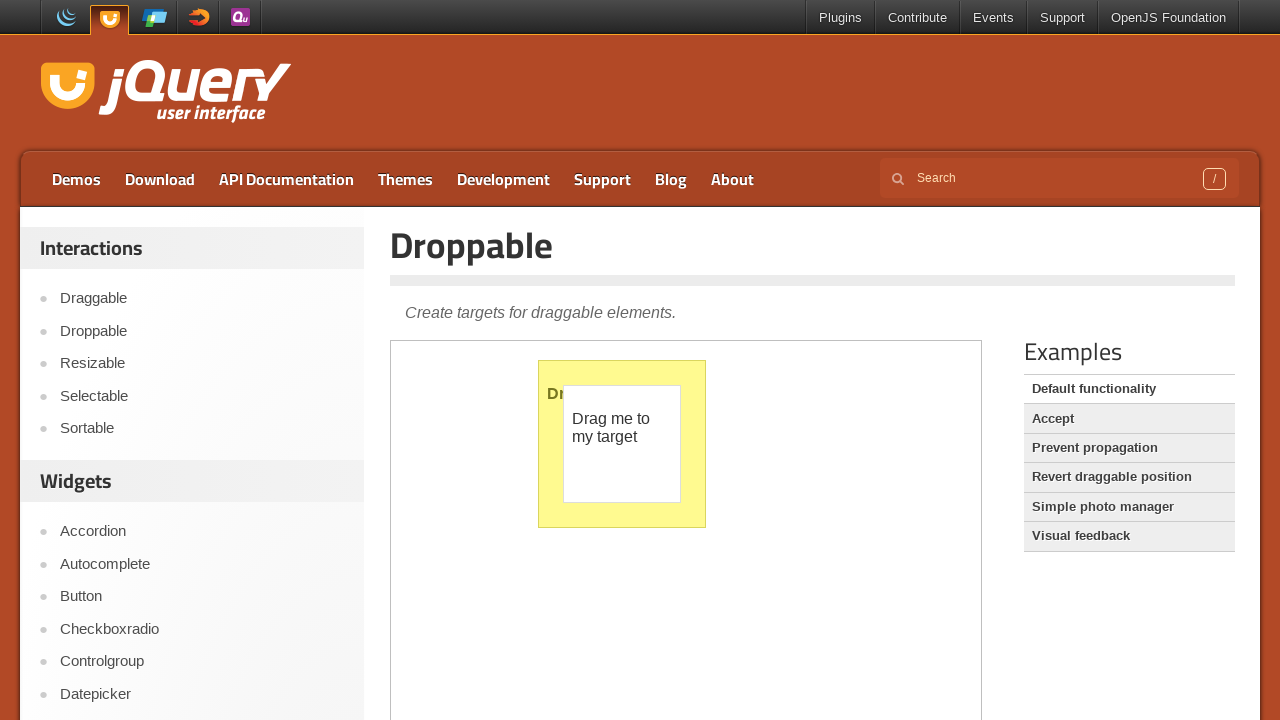

Located the element to verify successful drop
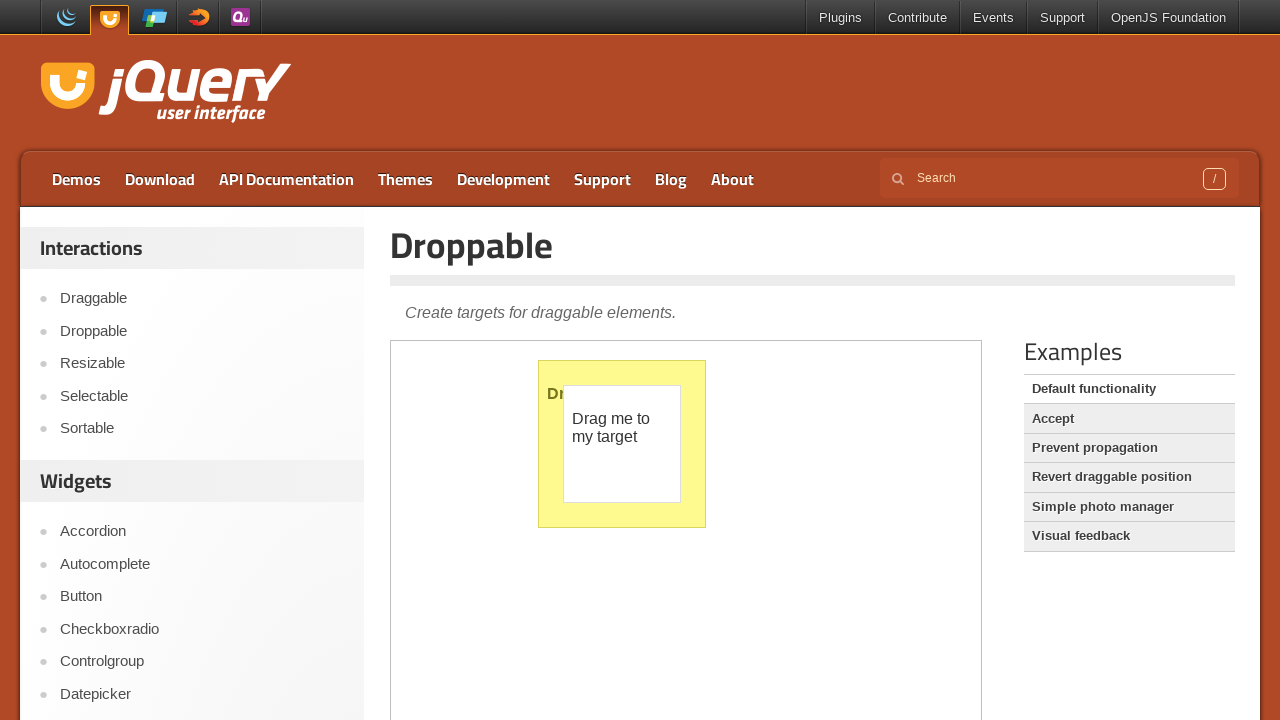

Printed the text content to verify drop was successful
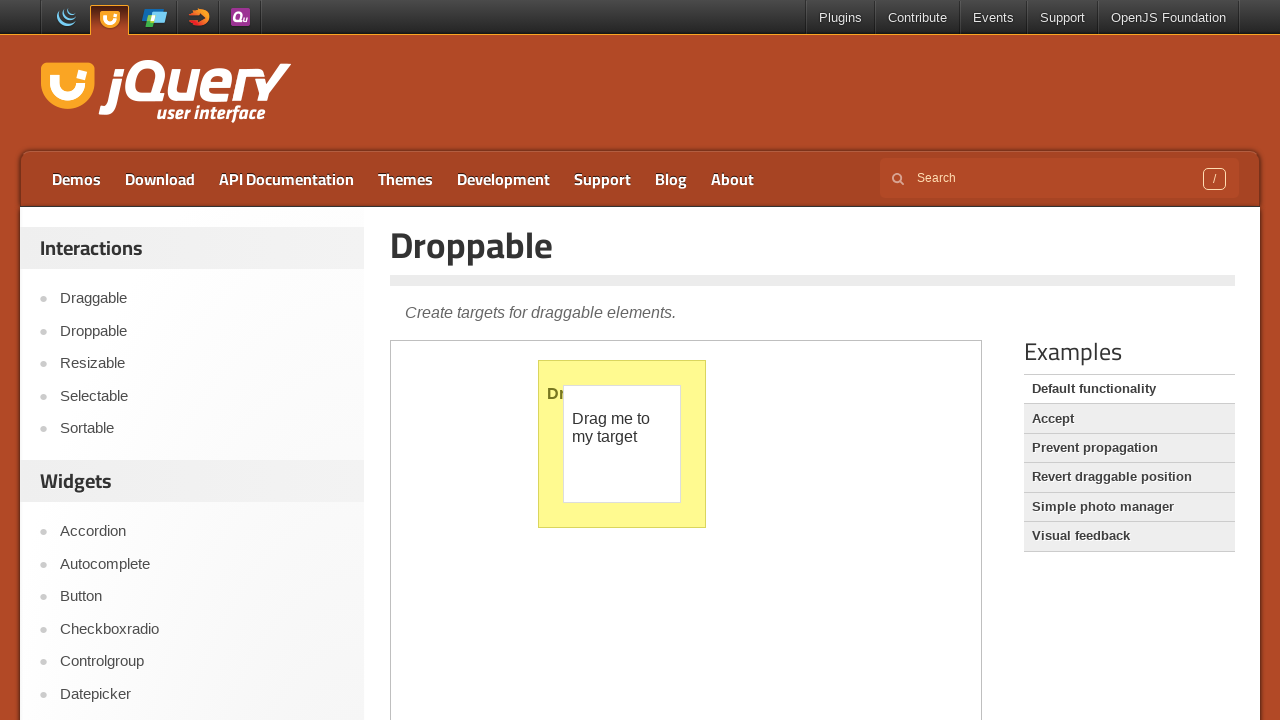

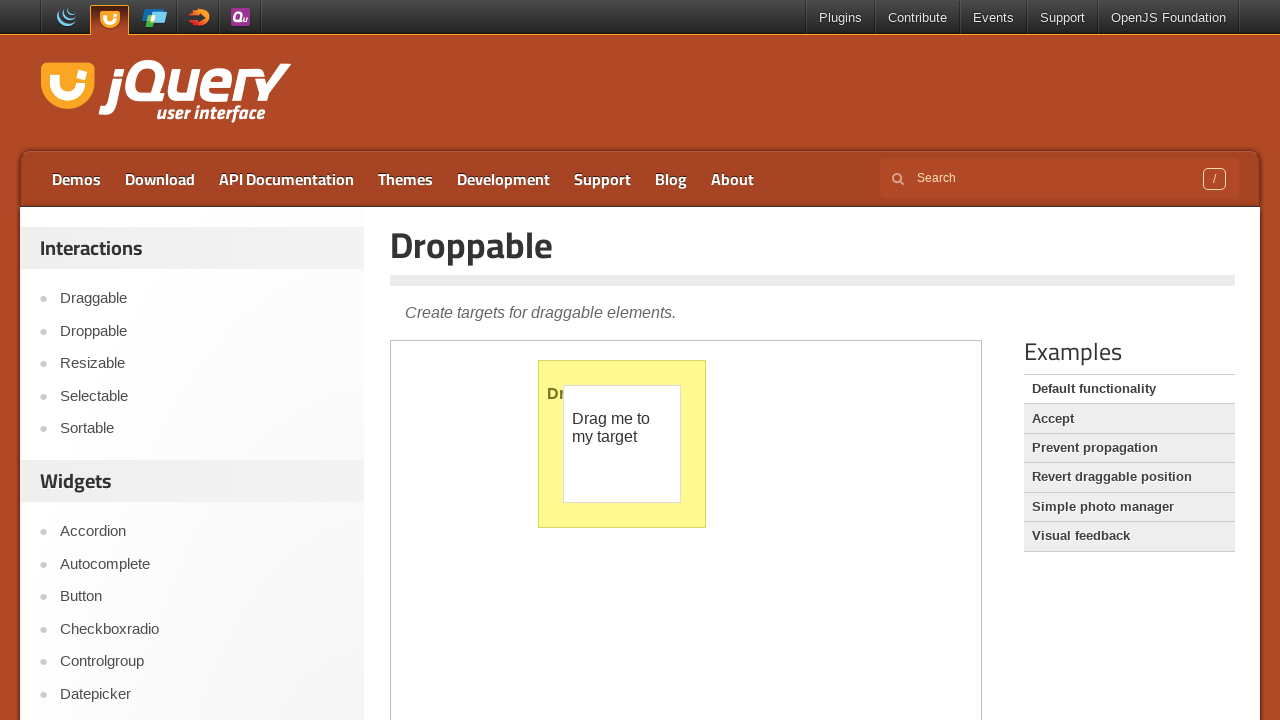